Tests right-click context menu by right-clicking on the hot-spot element, accepting the alert, and navigating to Elemental Selenium page in a new tab

Starting URL: https://the-internet.herokuapp.com/context_menu

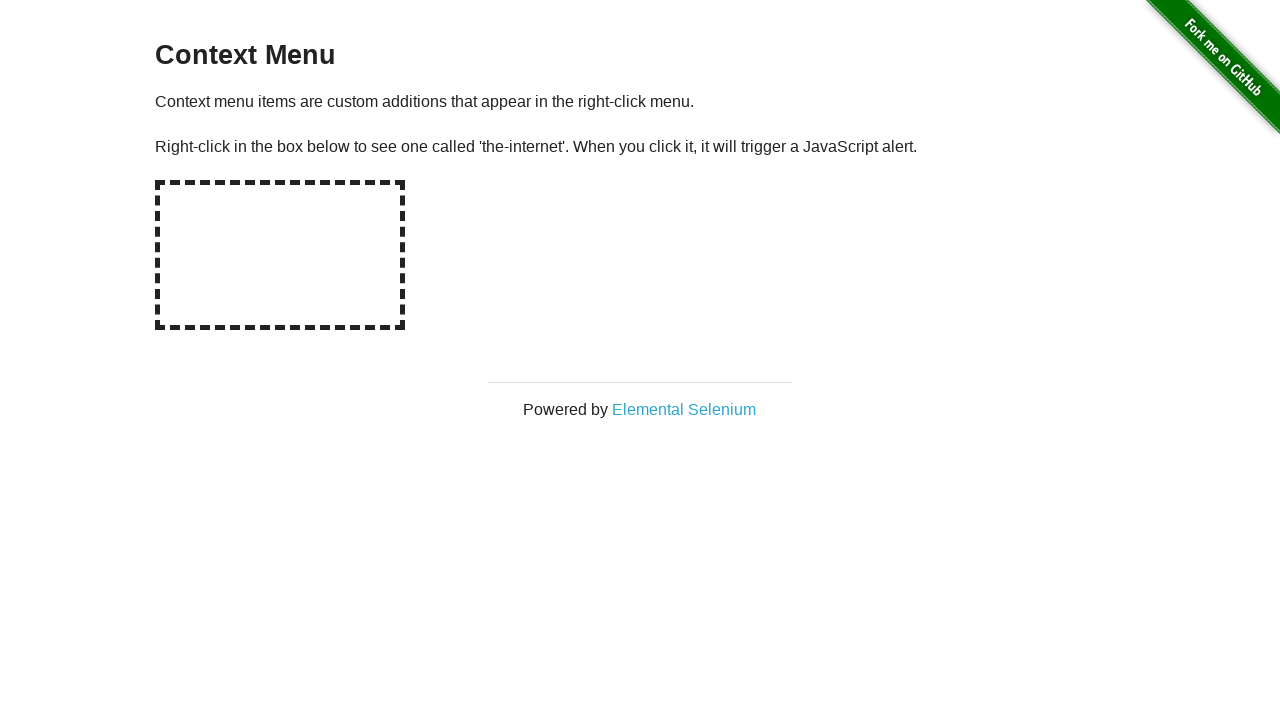

Set up dialog handler to accept alerts
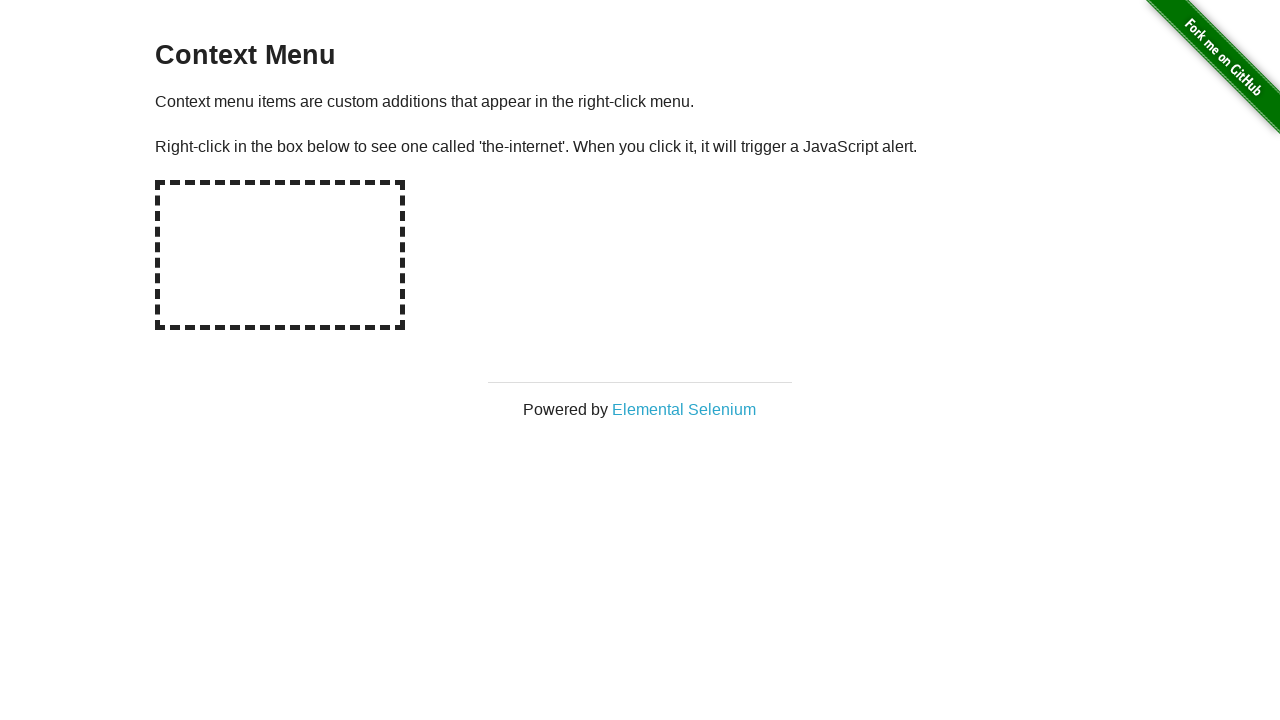

Right-clicked on the hot-spot element to open context menu at (280, 255) on #hot-spot
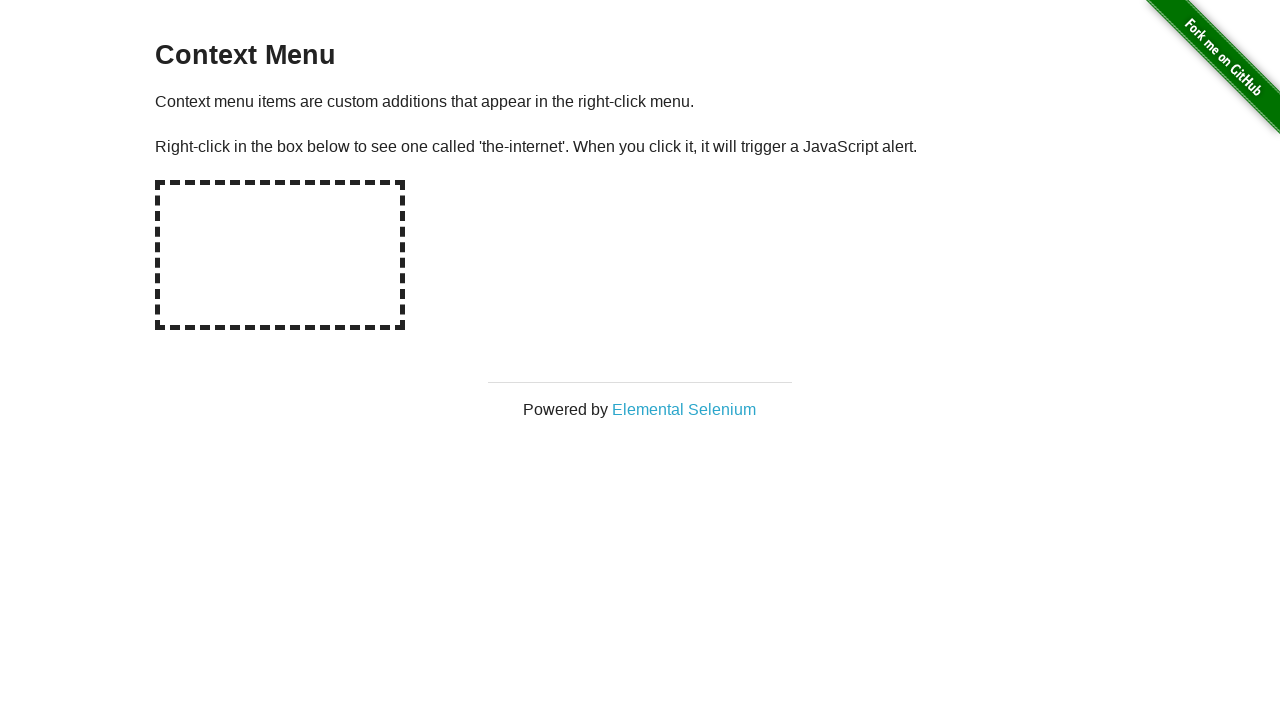

Clicked on 'Elemental Selenium' link to open in new tab at (684, 409) on text=Elemental Selenium
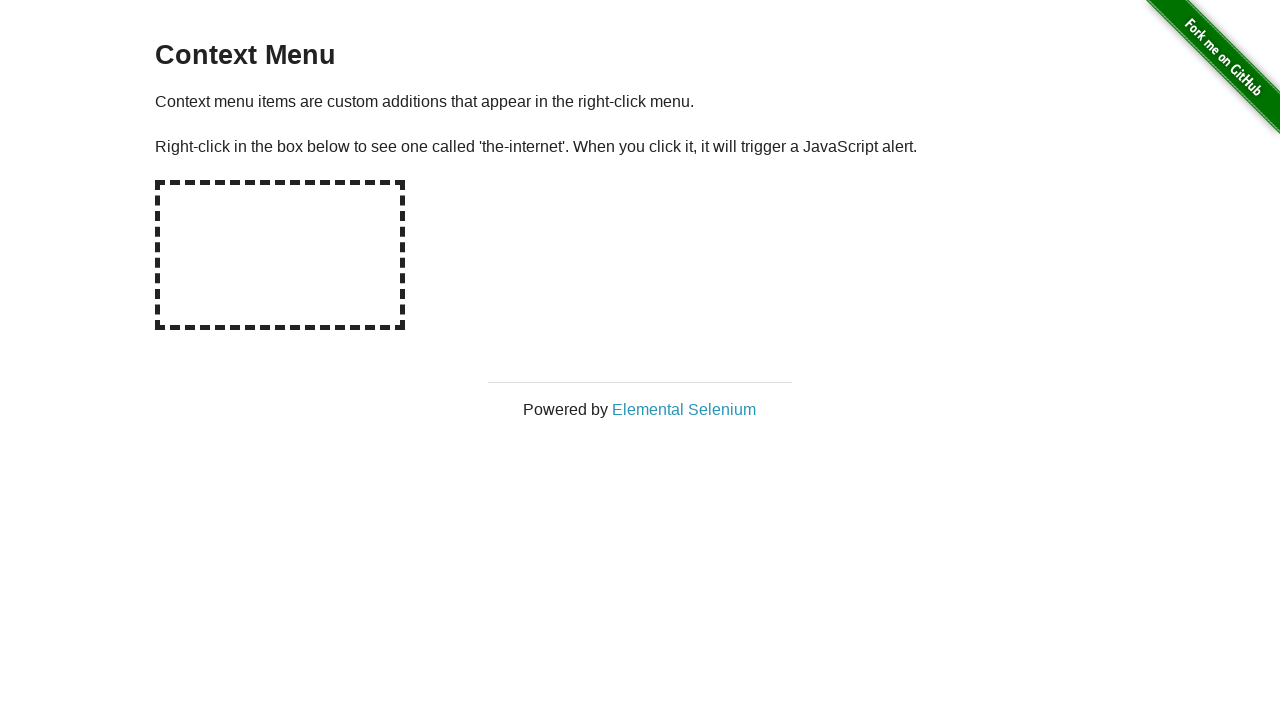

Navigated to Elemental Selenium page and waited for it to load
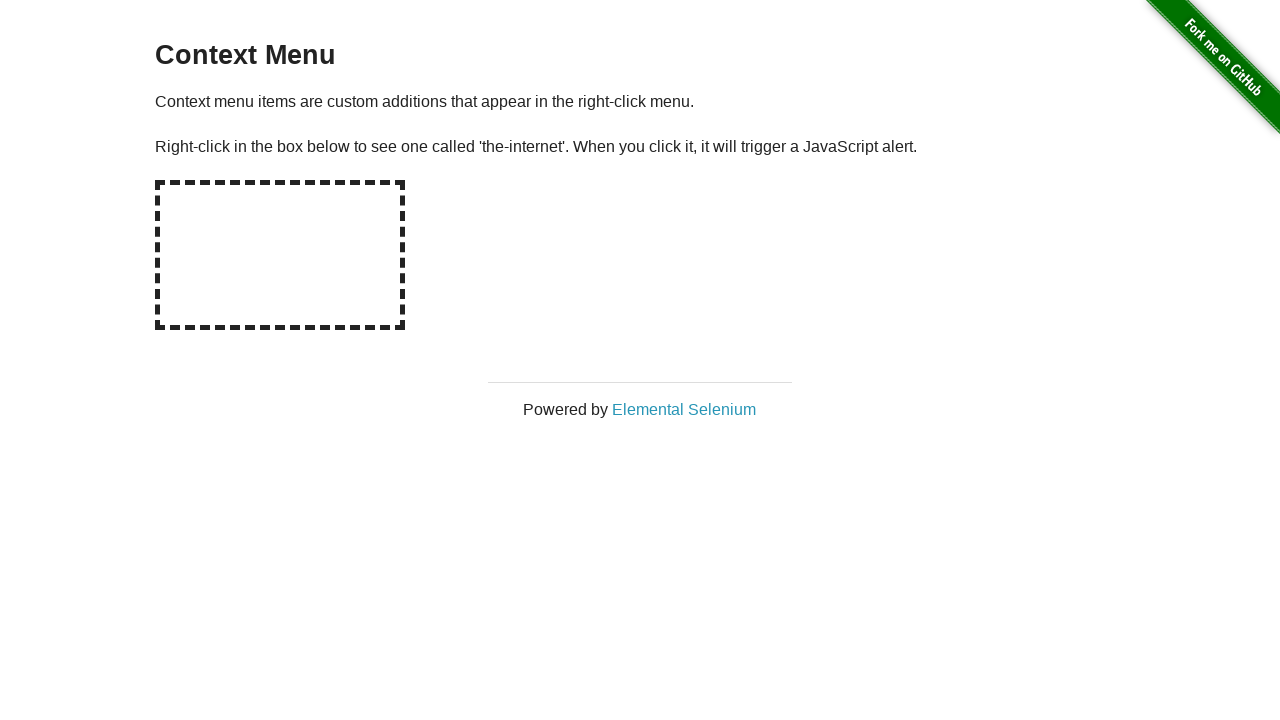

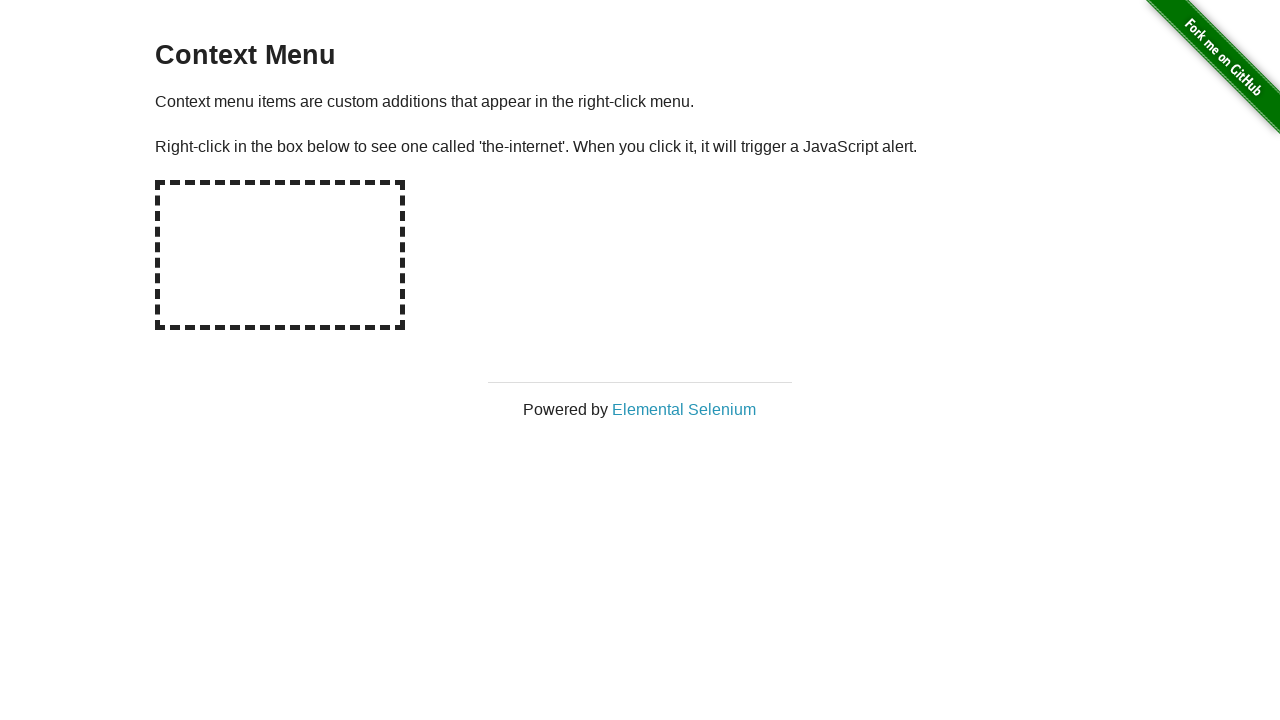